Navigates to a frames test page, scrolls the page down, and verifies the centered element is present

Starting URL: https://applitools.github.io/demo/TestPages/FramesTestPage/

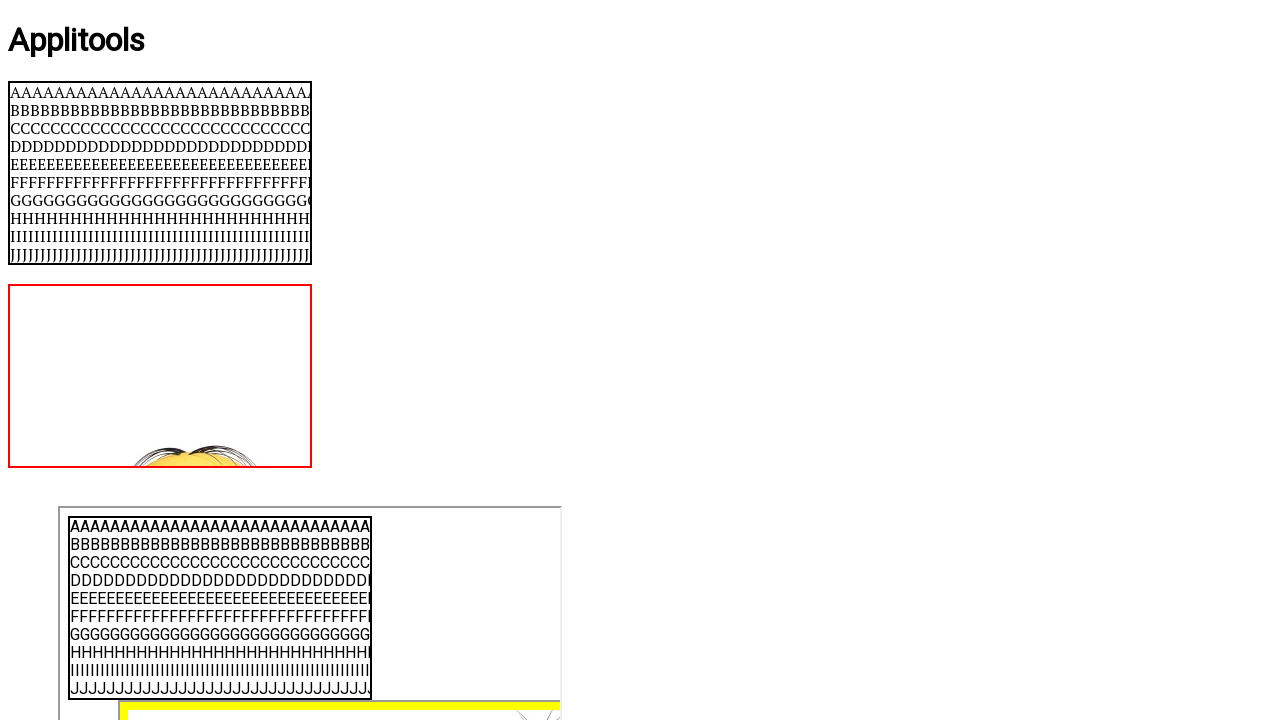

Navigated to FramesTestPage
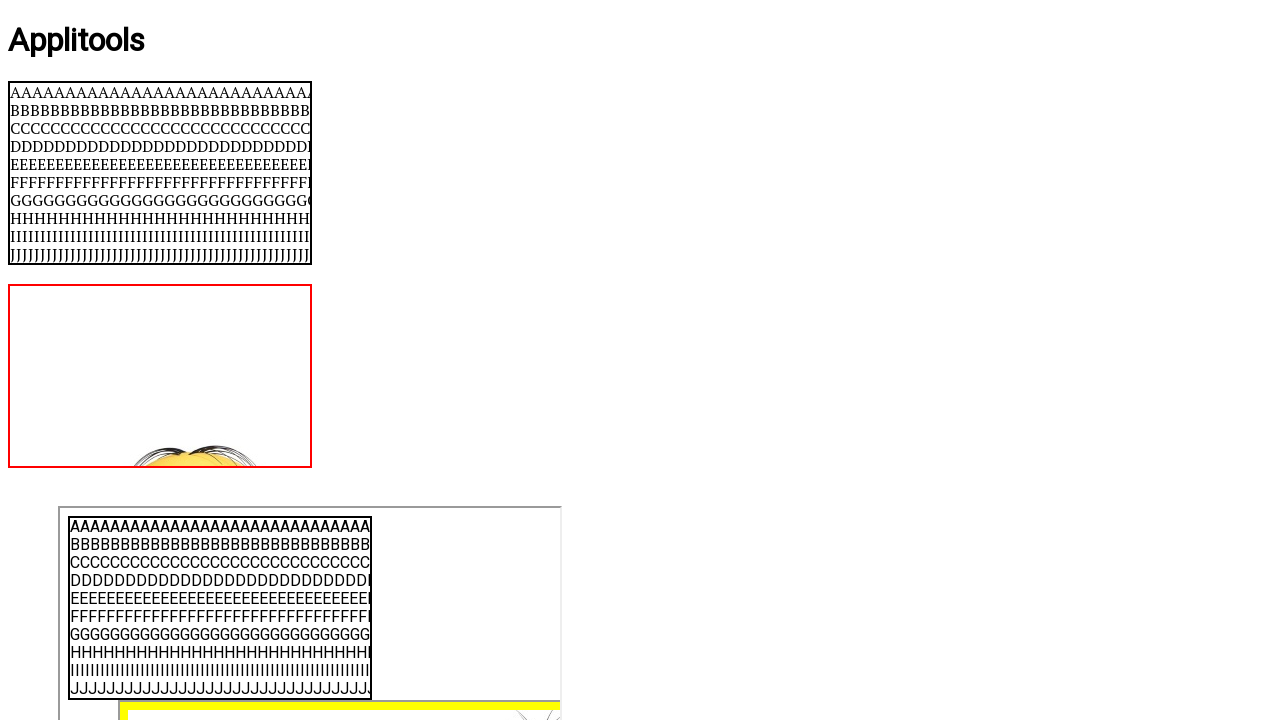

Scrolled page down by 250 pixels
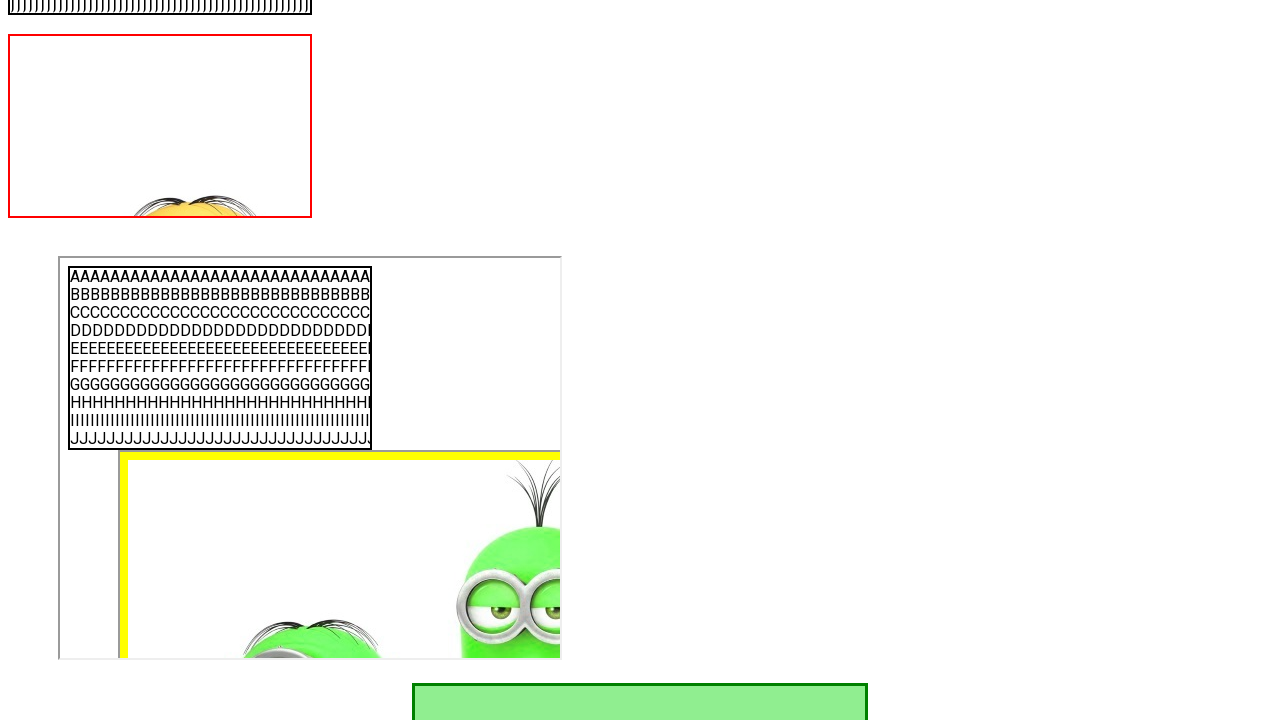

Centered element is present and visible
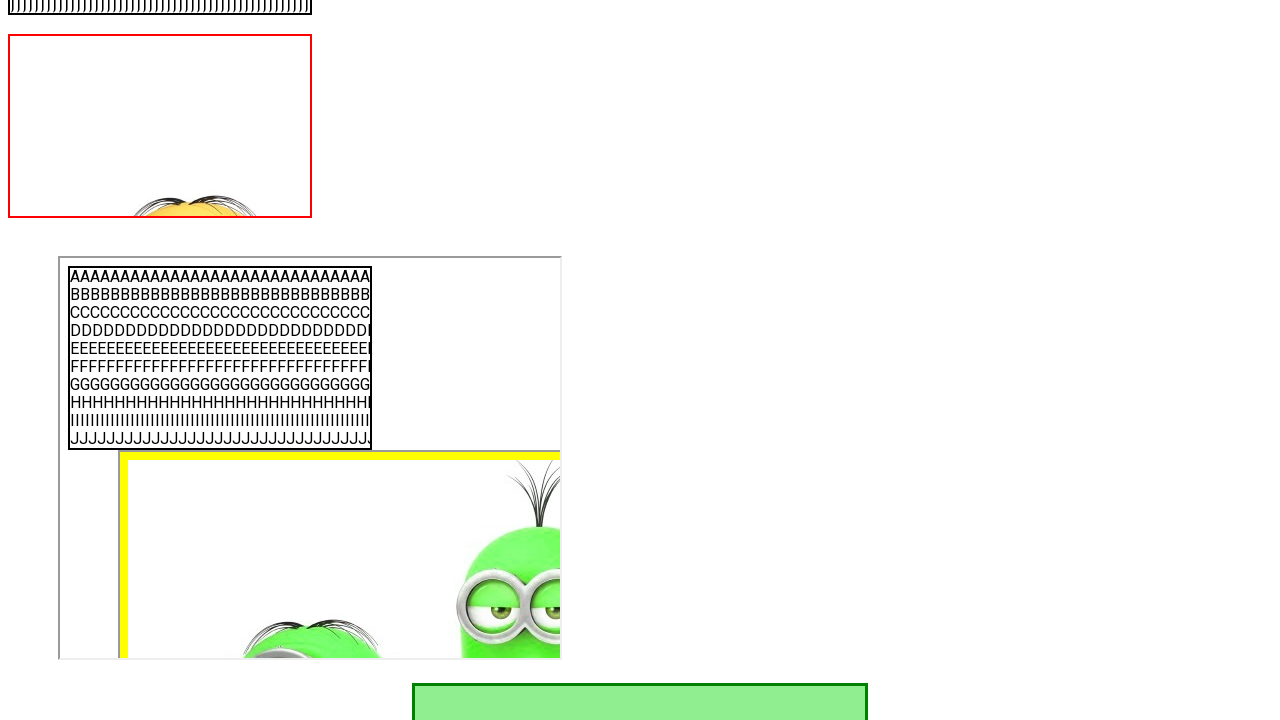

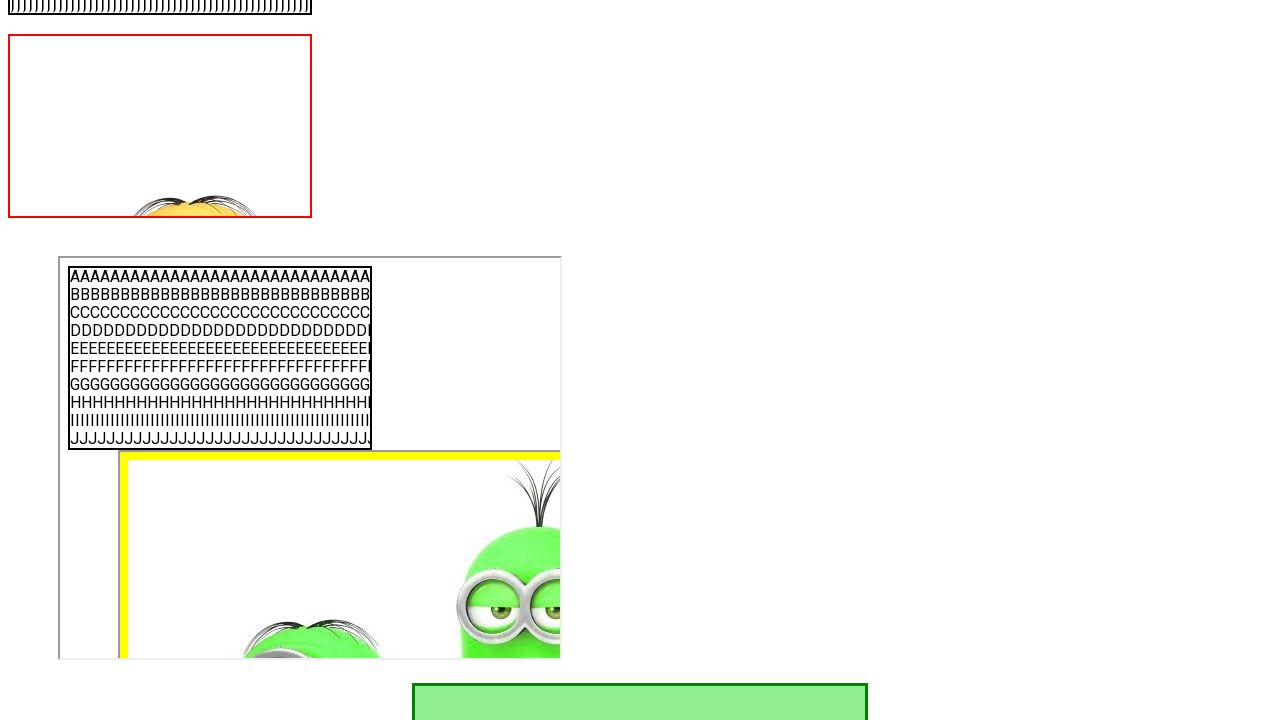